Tests modal dialog functionality by opening a small modal, reading its content, and closing it

Starting URL: https://demoqa.com/modal-dialogs

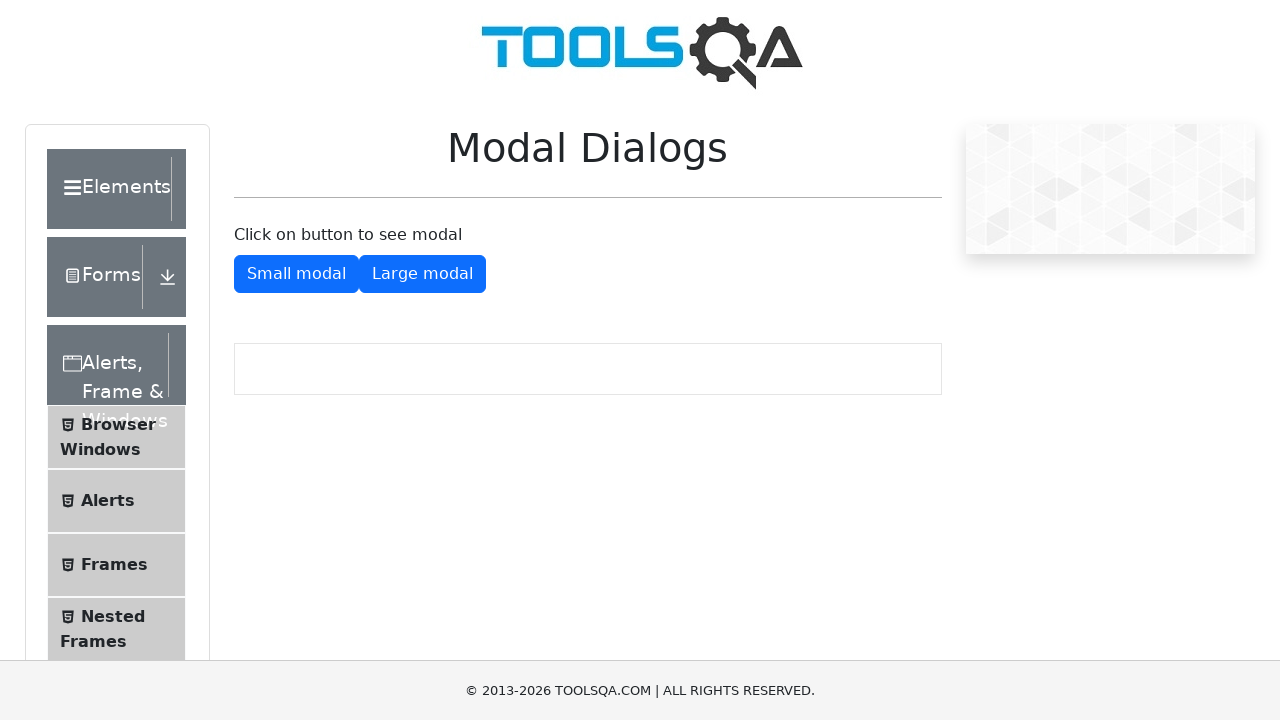

Clicked button to open small modal dialog at (296, 274) on #showSmallModal
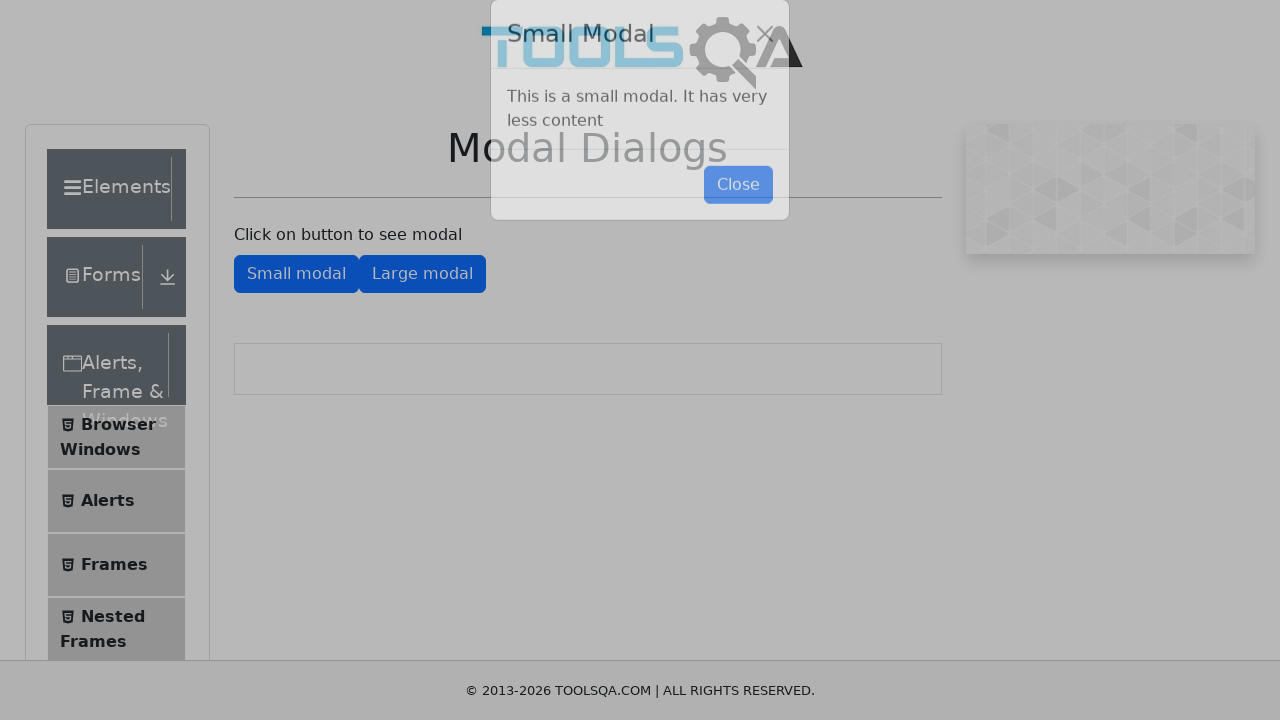

Modal dialog appeared and is visible
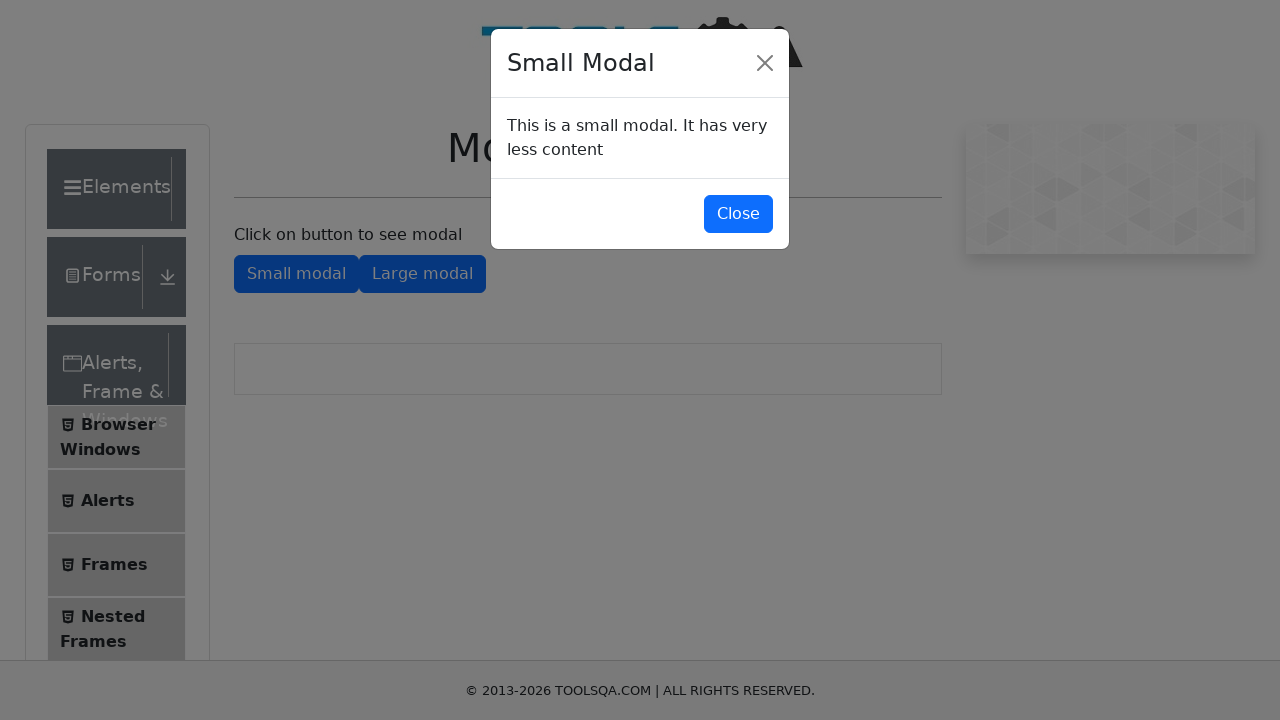

Read modal content: This is a small modal. It has very less content
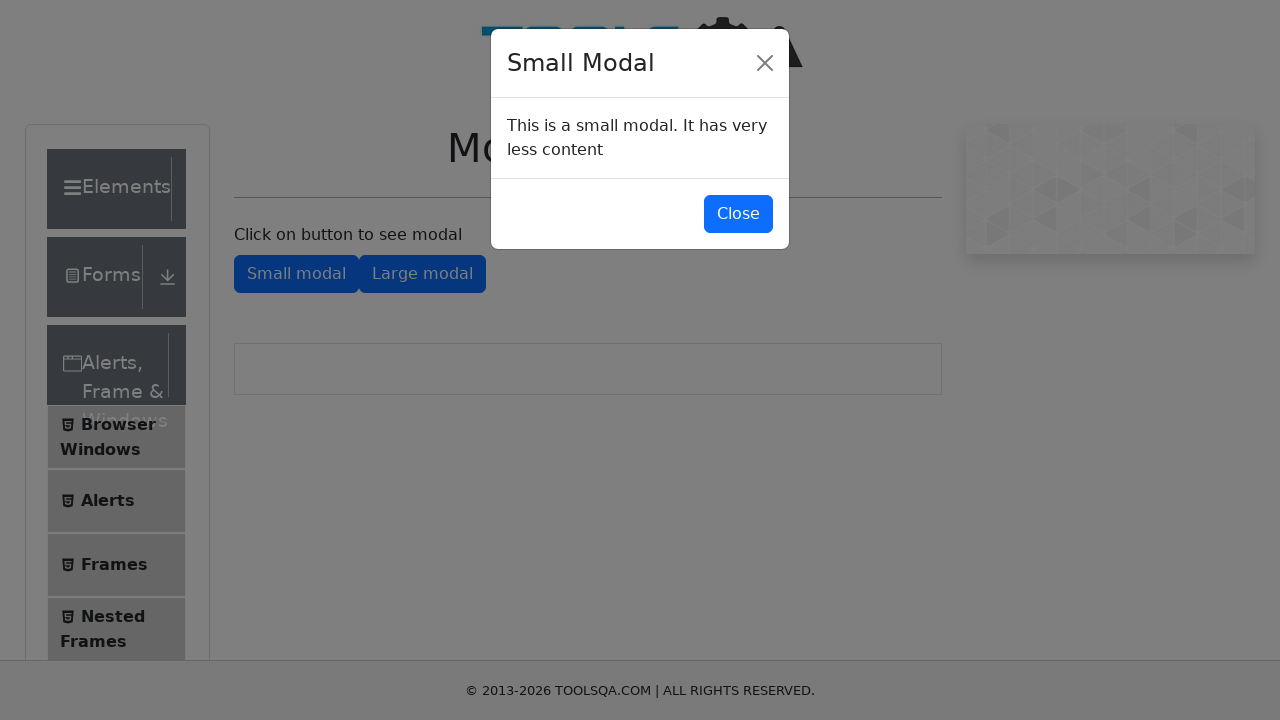

Clicked button to close modal dialog at (738, 214) on #closeSmallModal
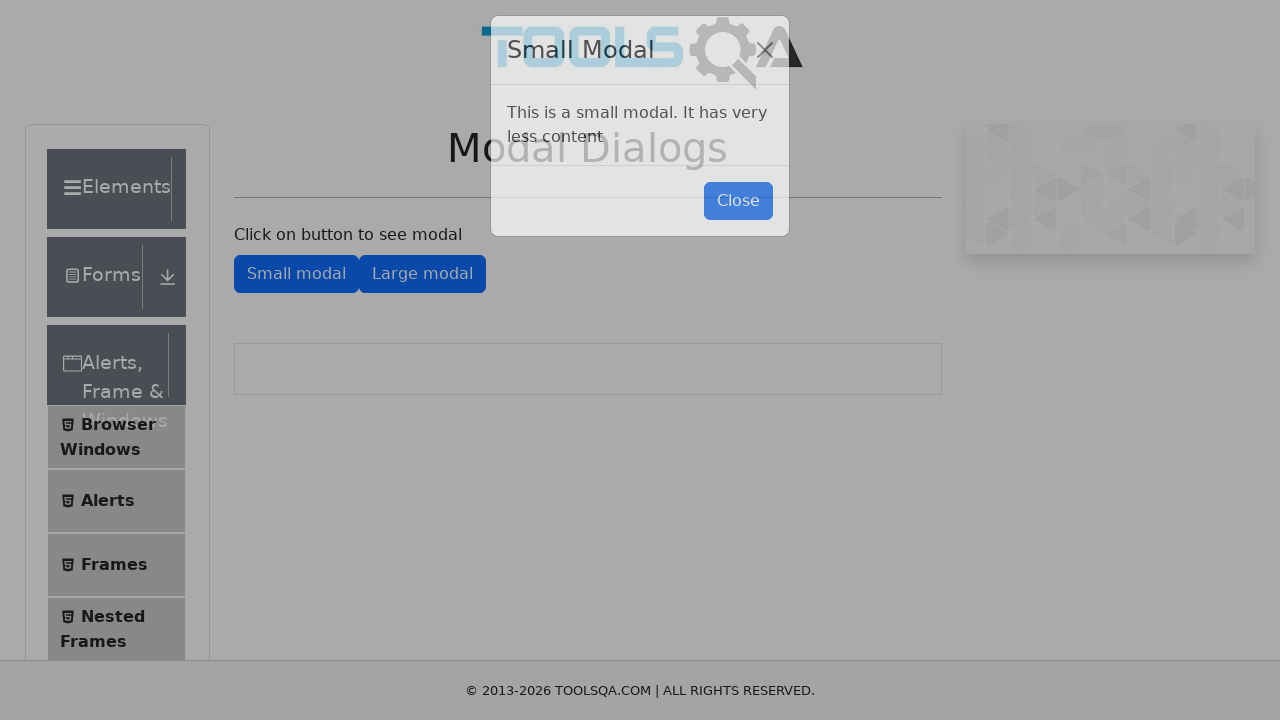

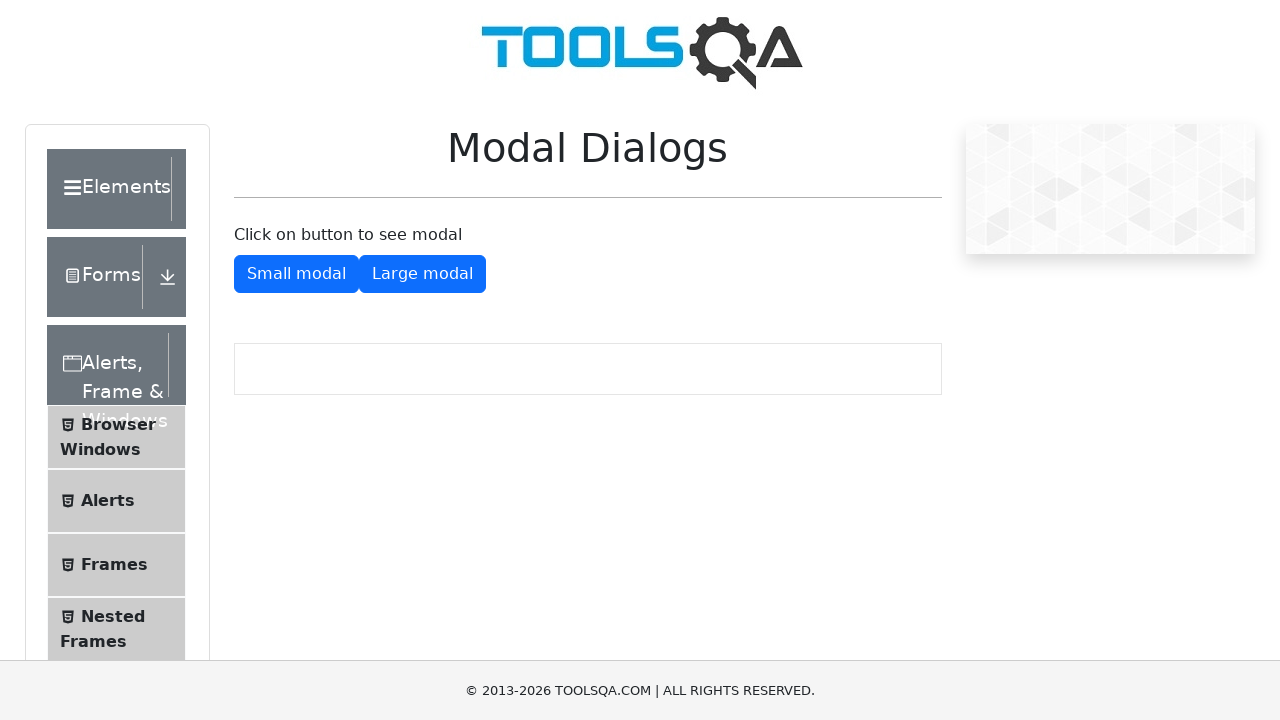